Tests double-click functionality by entering text in a field and double-clicking a button to copy the text to another field

Starting URL: https://www.w3schools.com/tags/tryit.asp?filename=tryhtml5_ev_ondblclick3

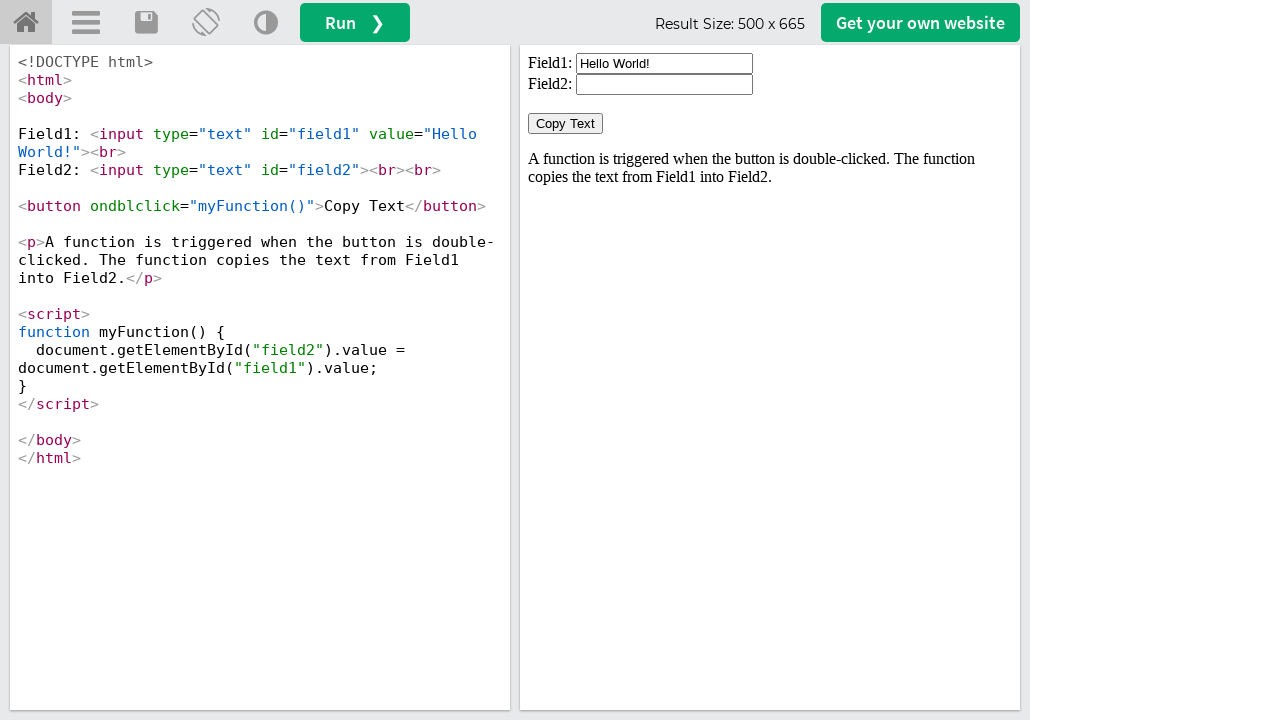

Located iframe with ID 'iframeResult'
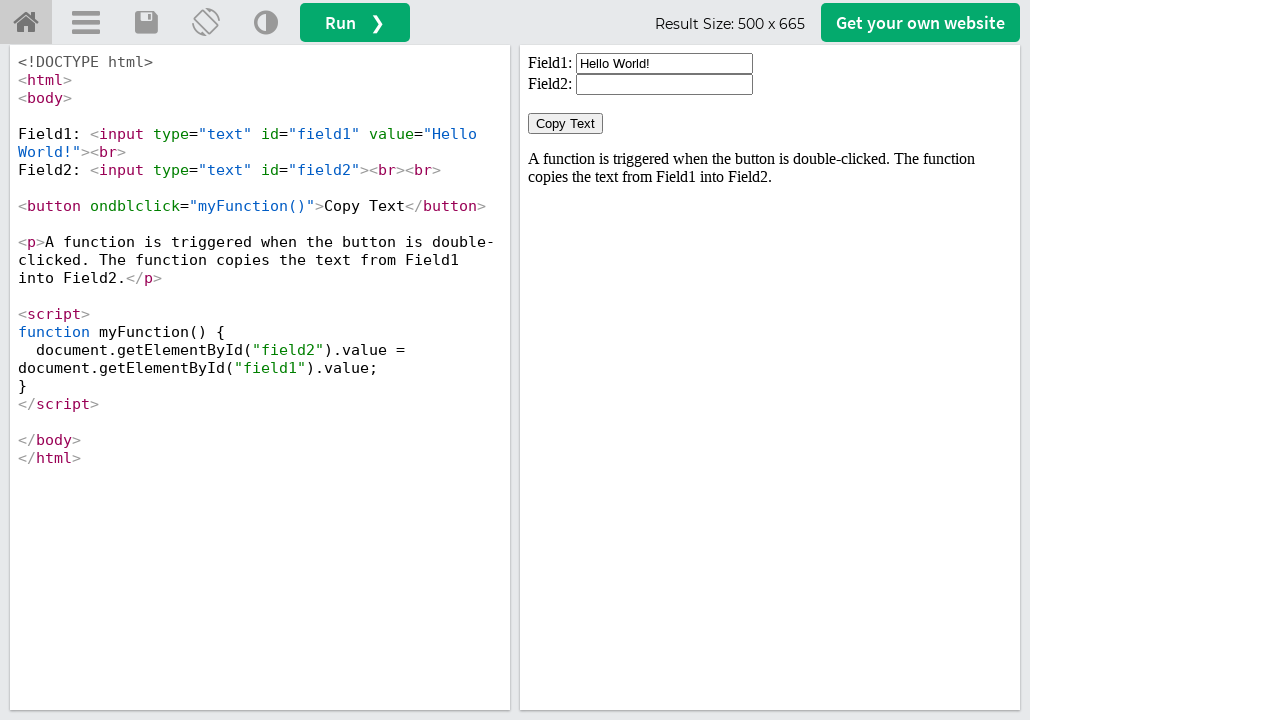

Located first text field
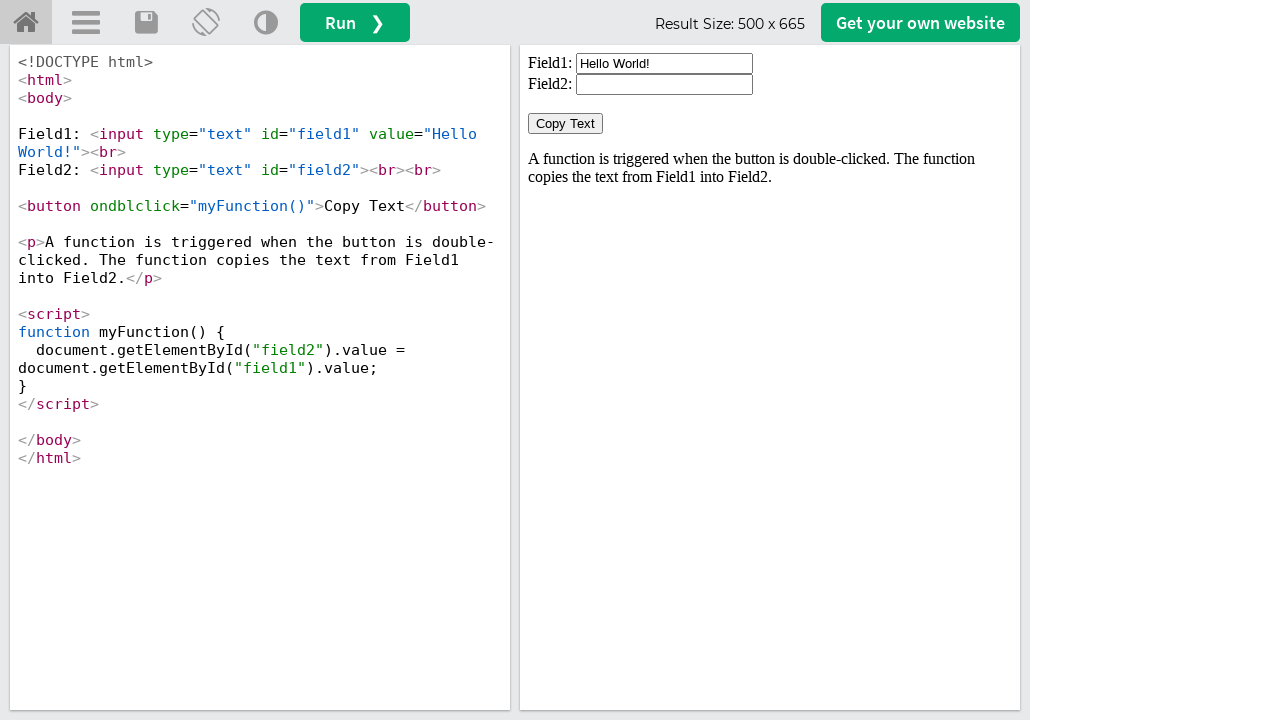

Cleared first text field on xpath=//*[@id='iframeResult'] >> internal:control=enter-frame >> xpath=//*[@id='
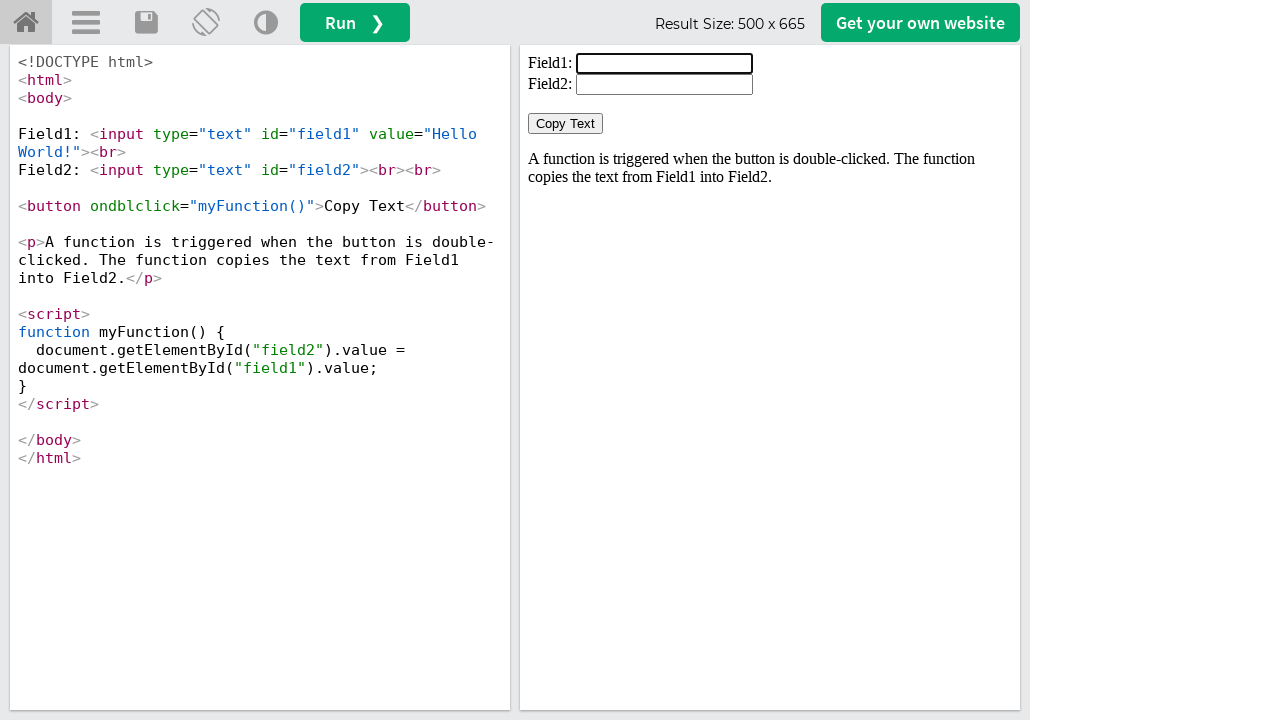

Filled first field with 'Welcome' on xpath=//*[@id='iframeResult'] >> internal:control=enter-frame >> xpath=//*[@id='
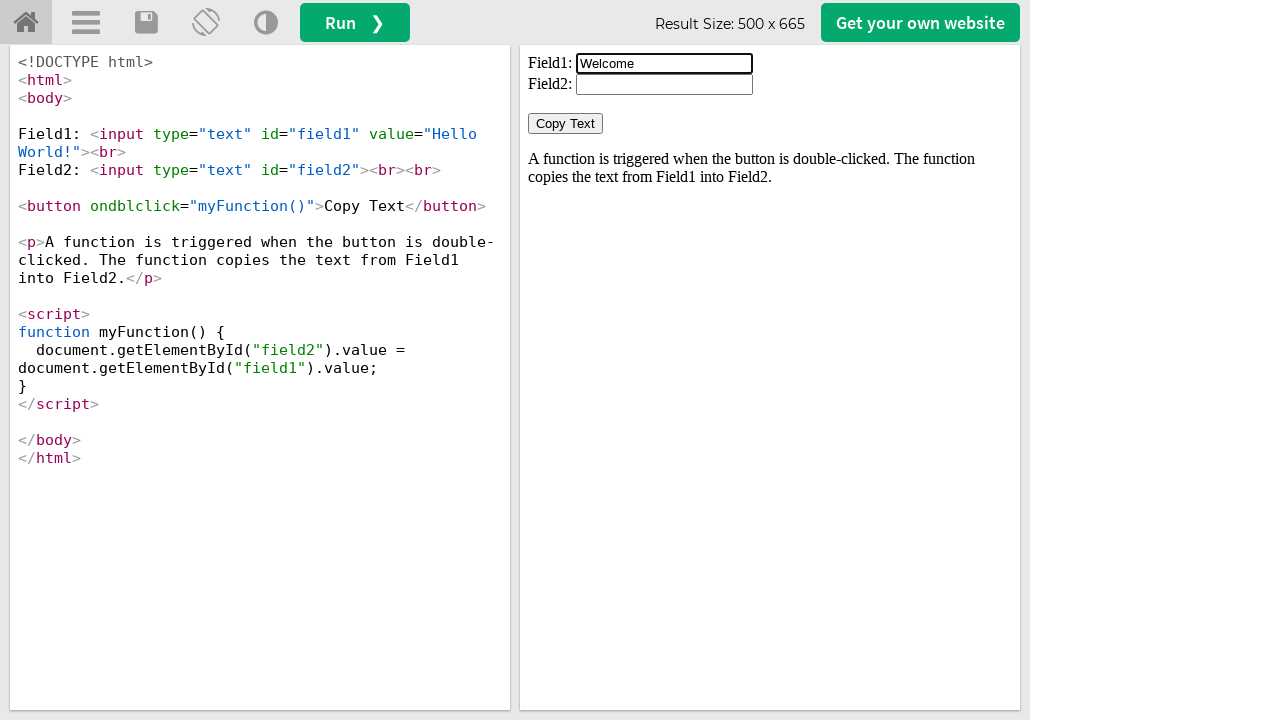

Located button with ondblclick handler
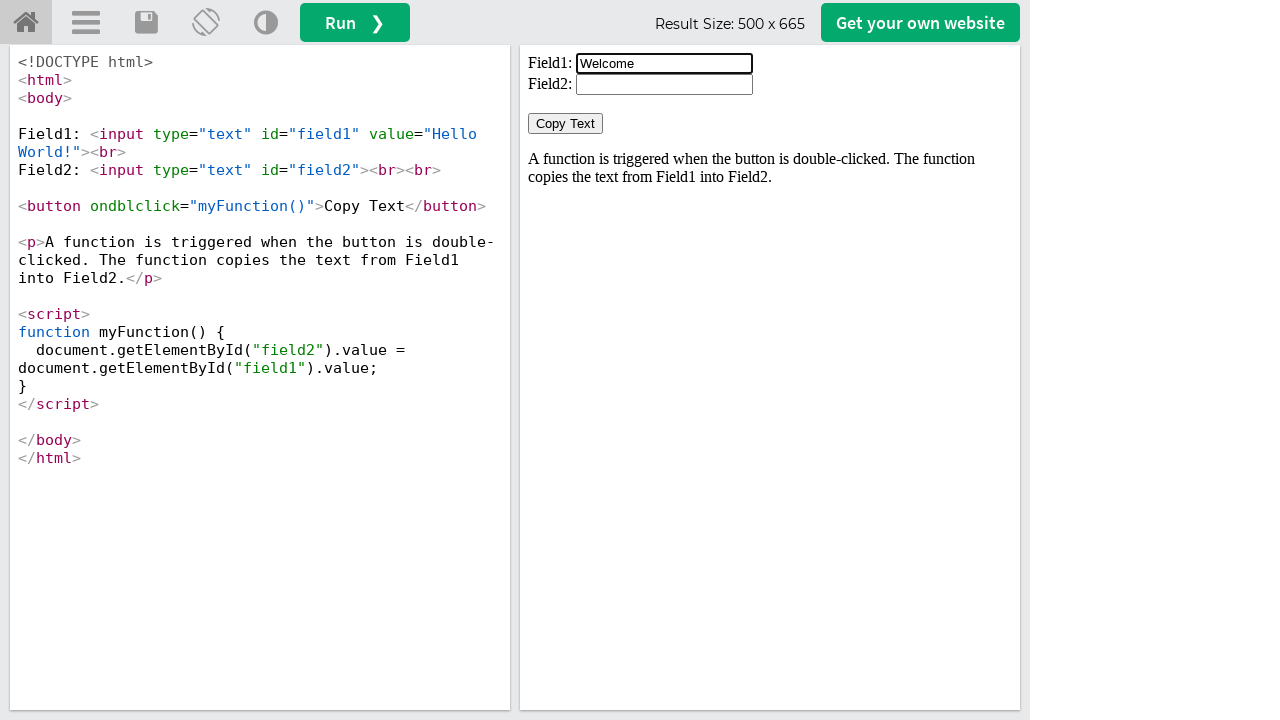

Double-clicked button to copy text from field1 to field2 at (566, 124) on xpath=//*[@id='iframeResult'] >> internal:control=enter-frame >> xpath=//*[@ondb
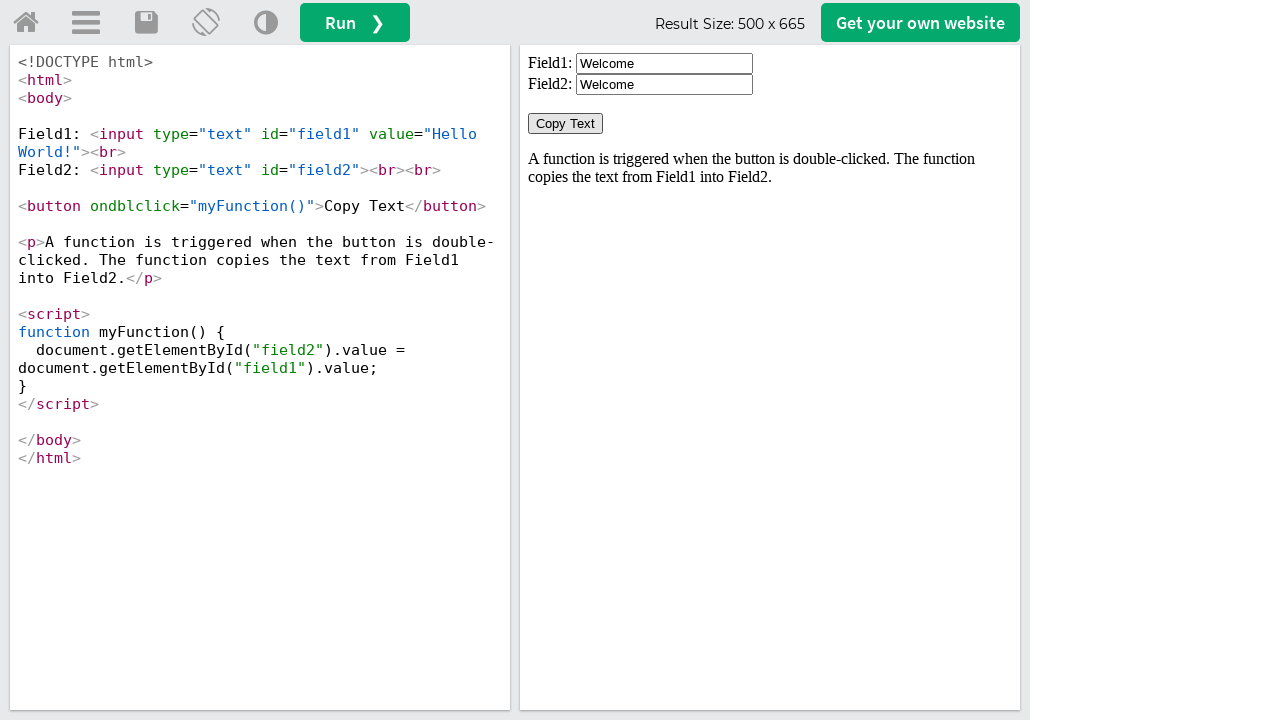

Located second text field
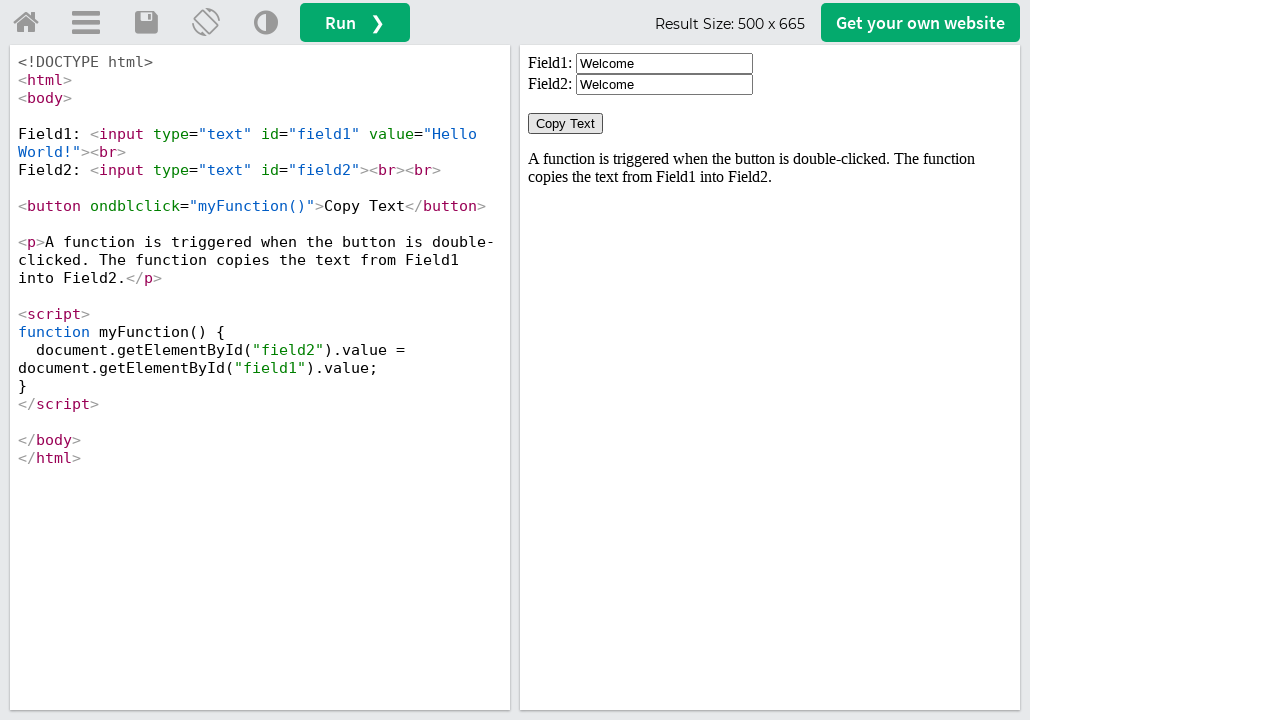

Waited 1 second for field2 value to update
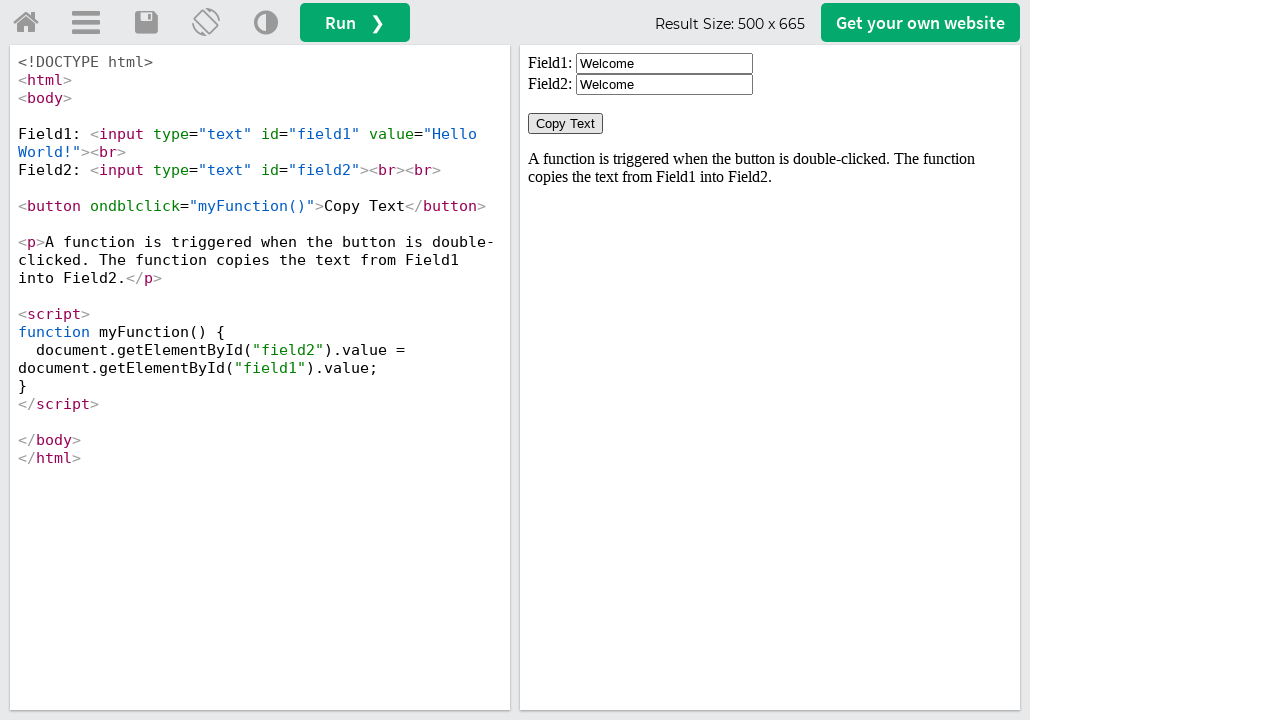

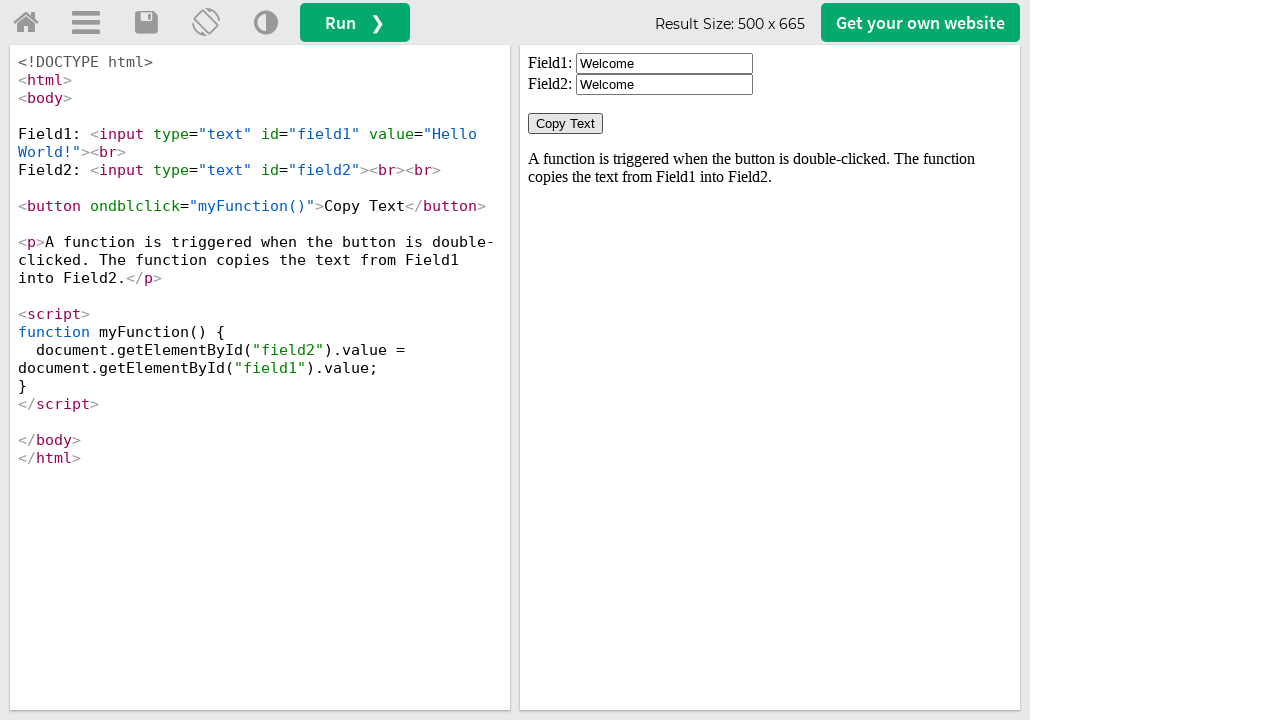